Tests different button click types including double click, right click, and standard click.

Starting URL: https://demoqa.com/buttons

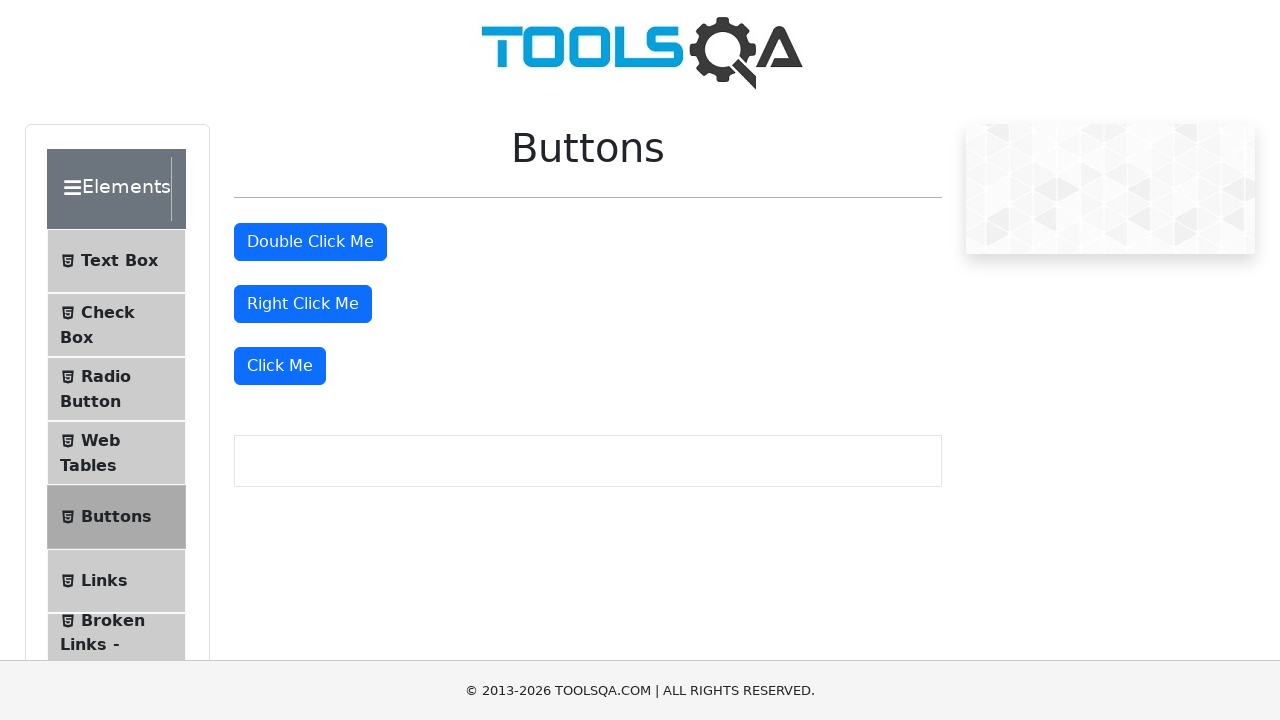

Double-clicked the double click button at (310, 242) on #doubleClickBtn
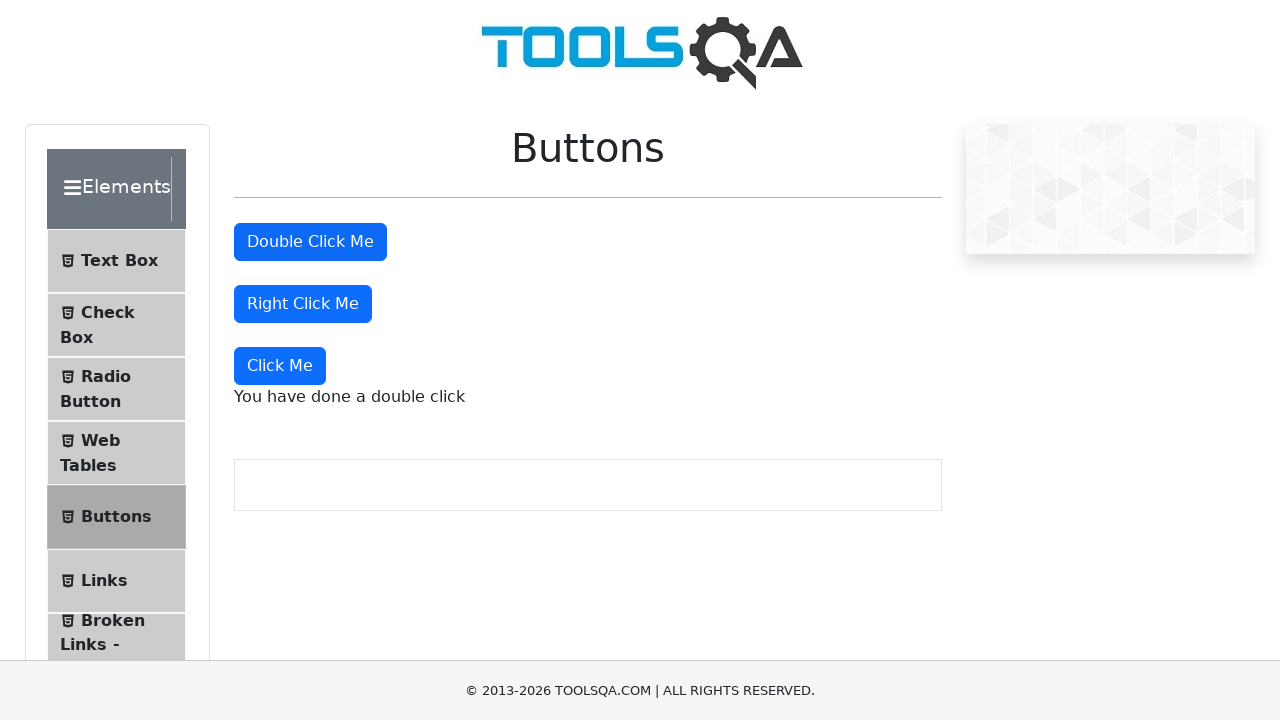

Right-clicked the right click button at (303, 304) on #rightClickBtn
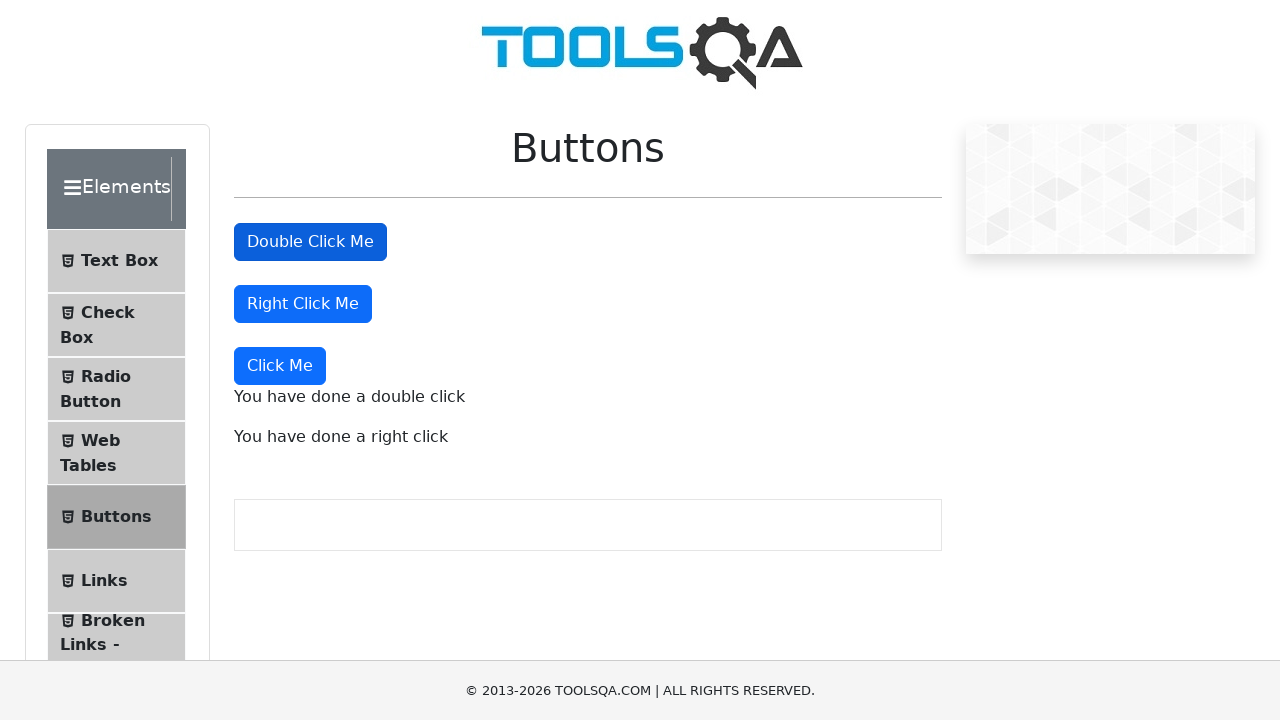

Clicked the 'Click Me' button at (280, 366) on internal:role=button[name="Click Me"s]
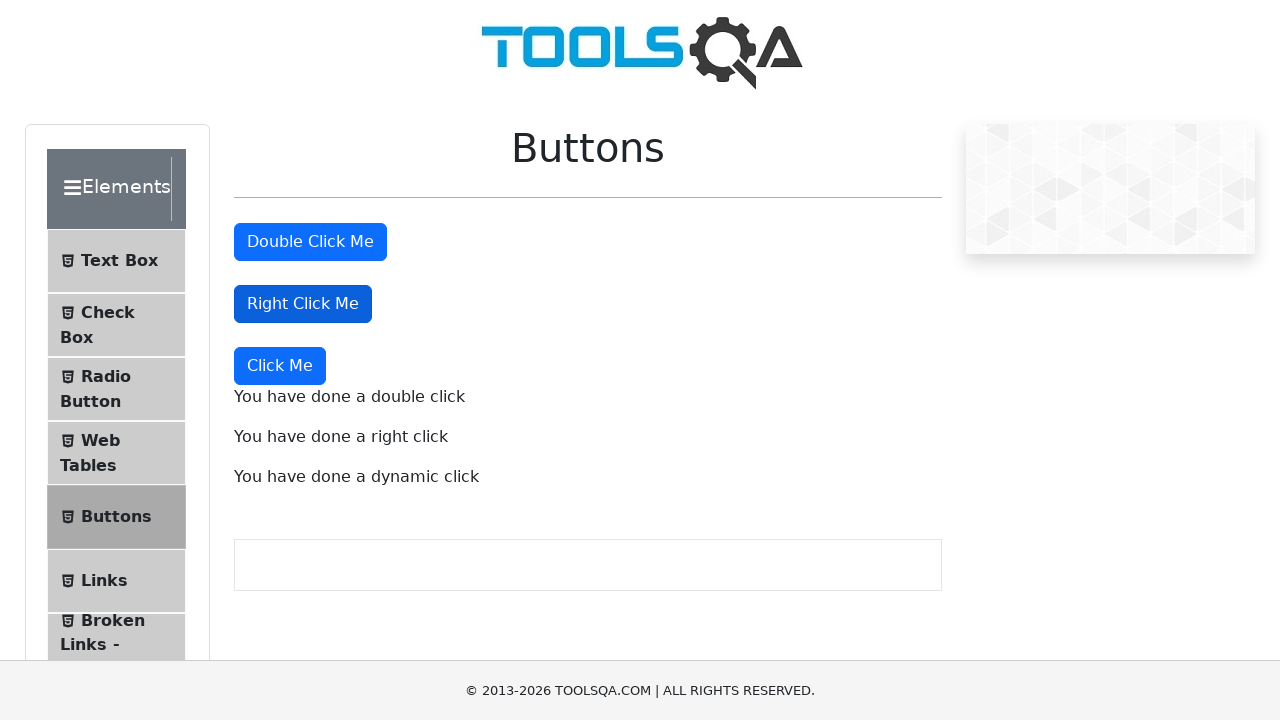

Dynamic click message appeared
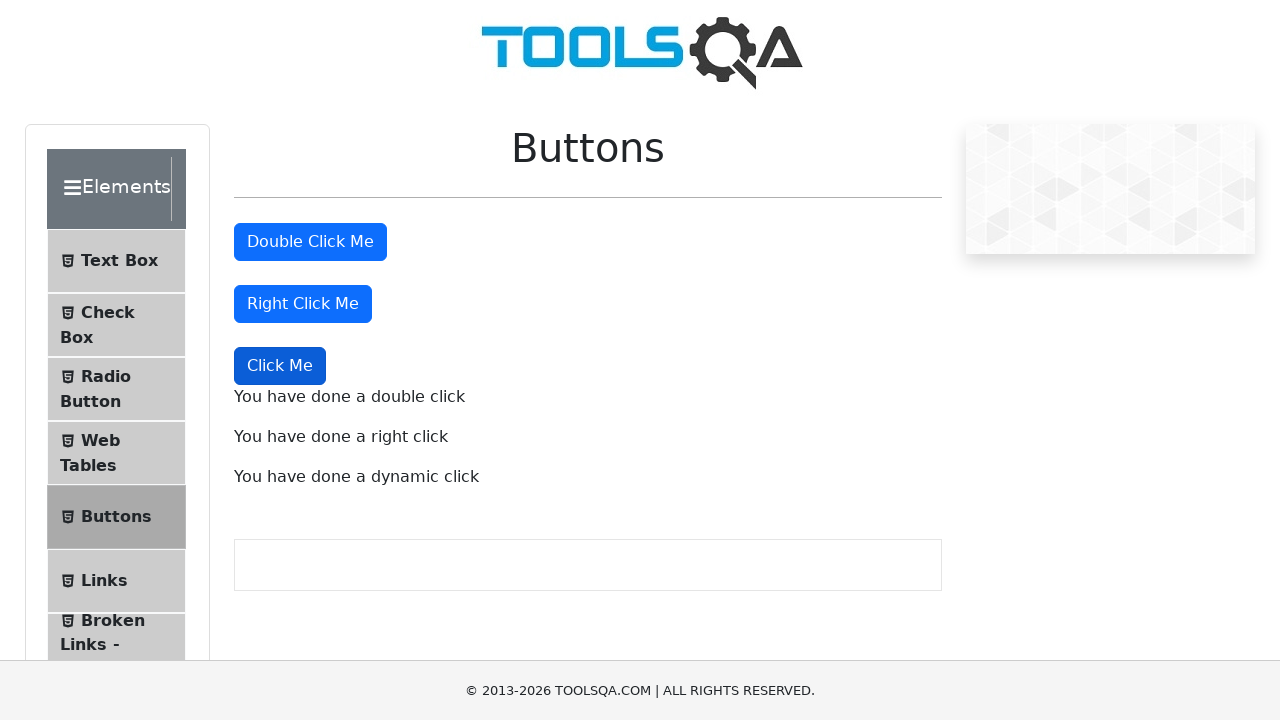

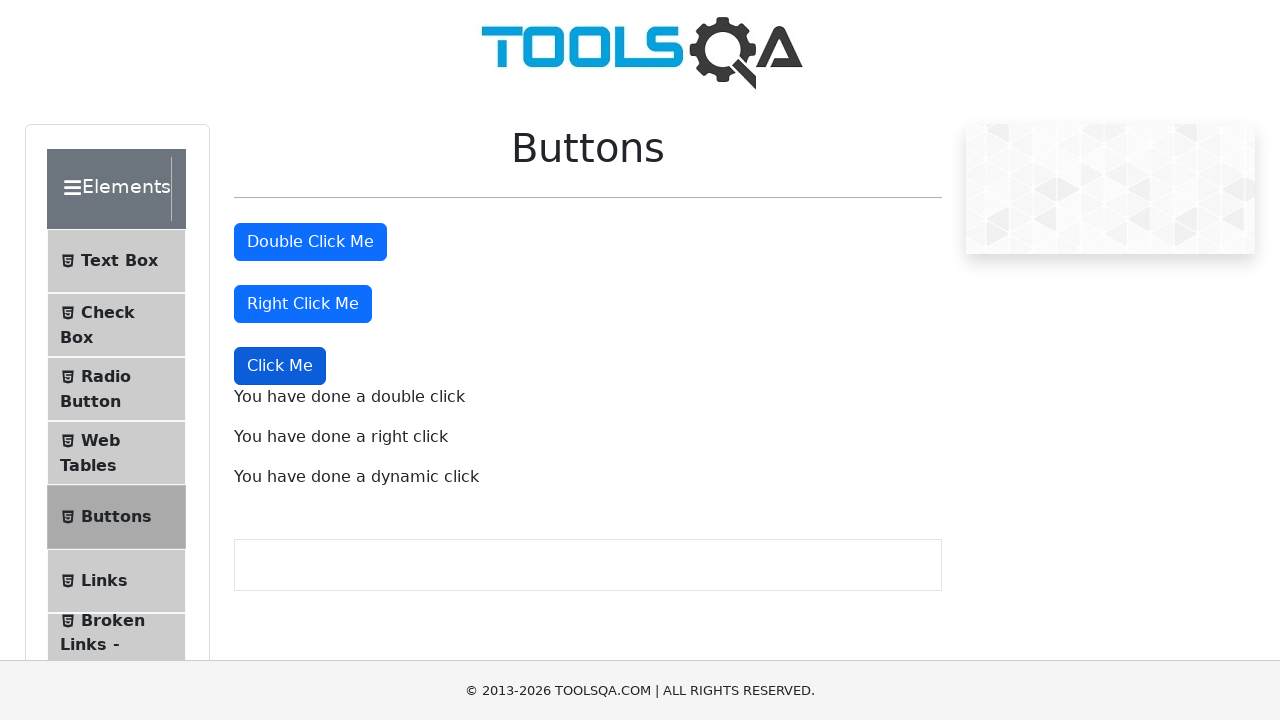